Tests sorting the Due column in ascending order by clicking the column header and verifying the numeric values are sorted correctly using CSS pseudo-class selectors.

Starting URL: http://the-internet.herokuapp.com/tables

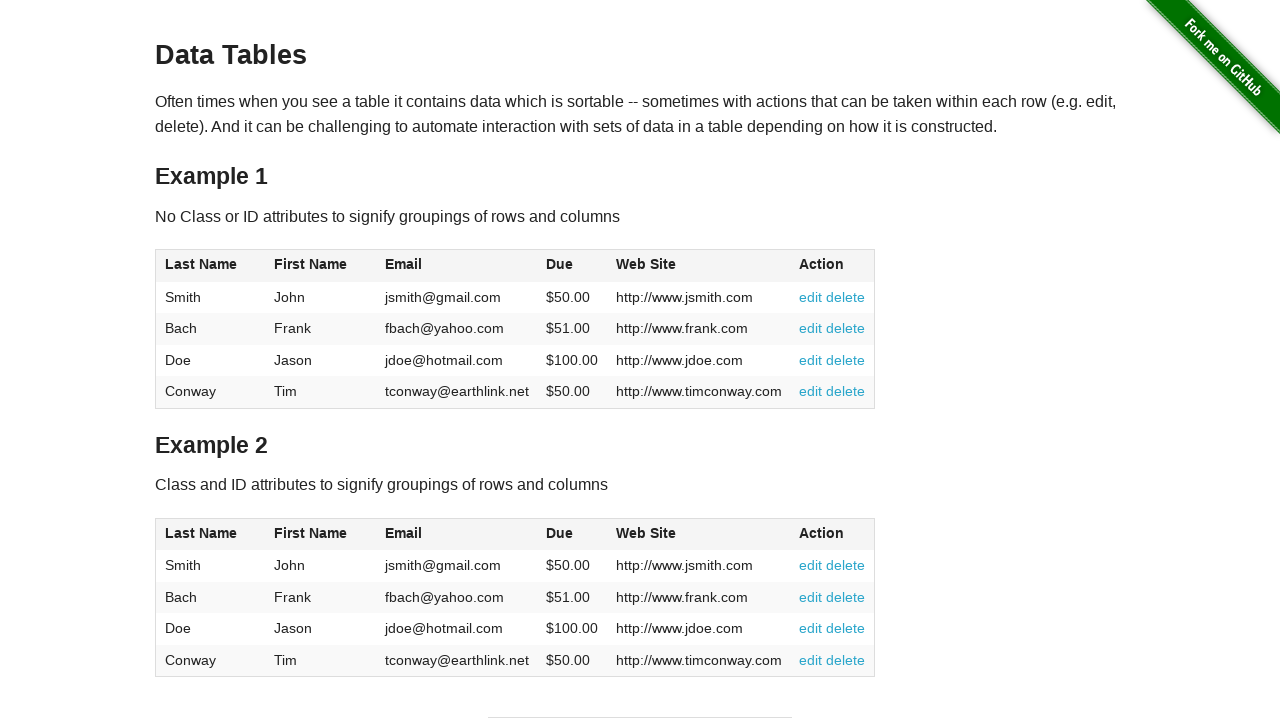

Clicked the Due column header (4th column) to sort in ascending order at (572, 266) on #table1 thead tr th:nth-child(4)
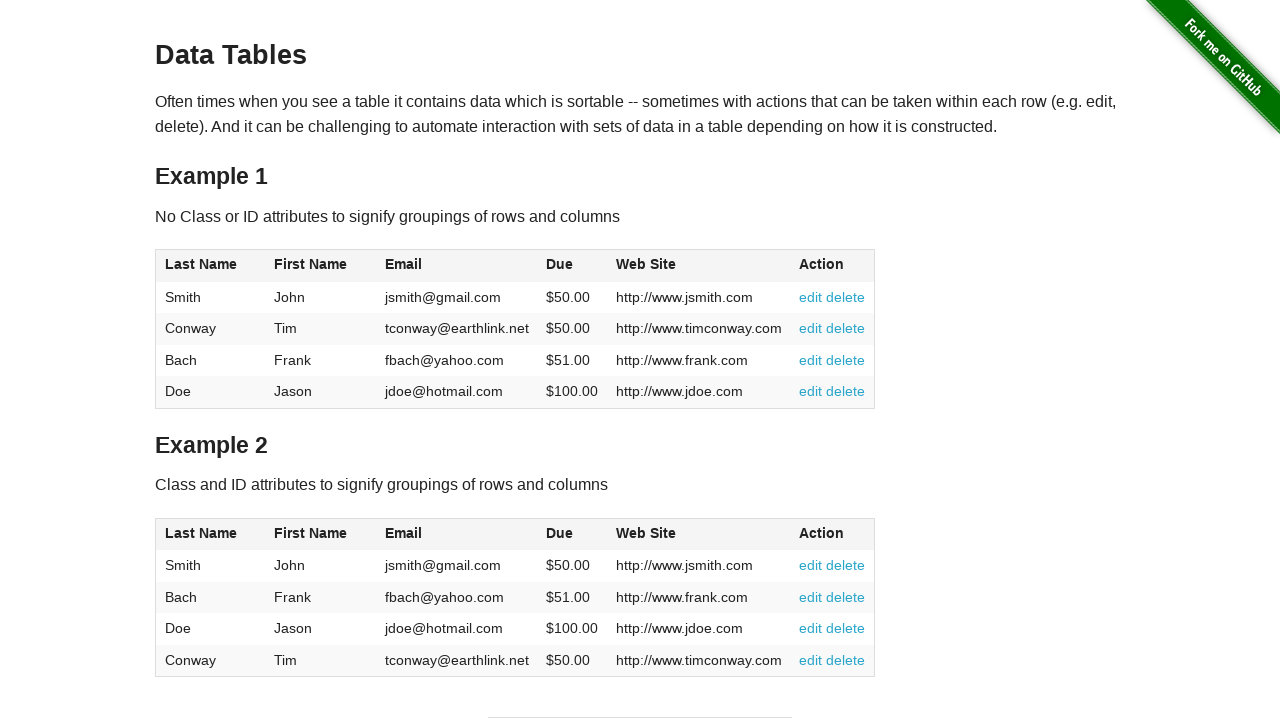

Table updated after sorting the Due column in ascending order
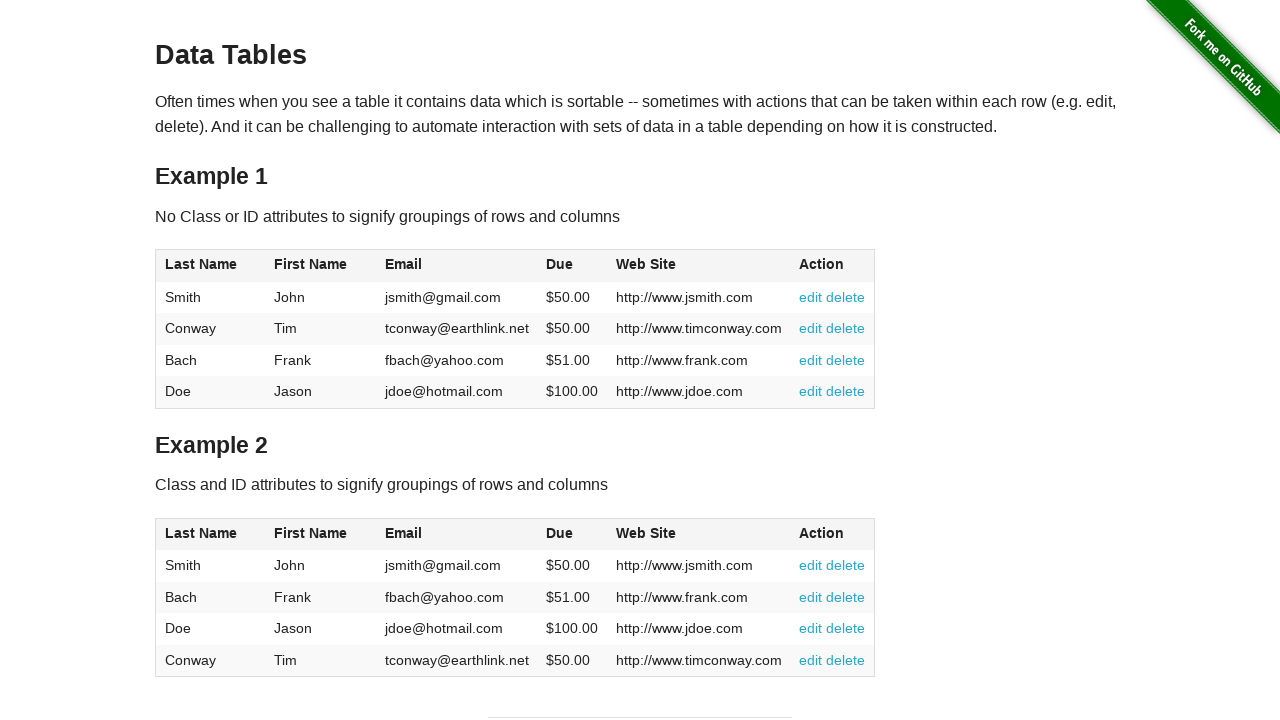

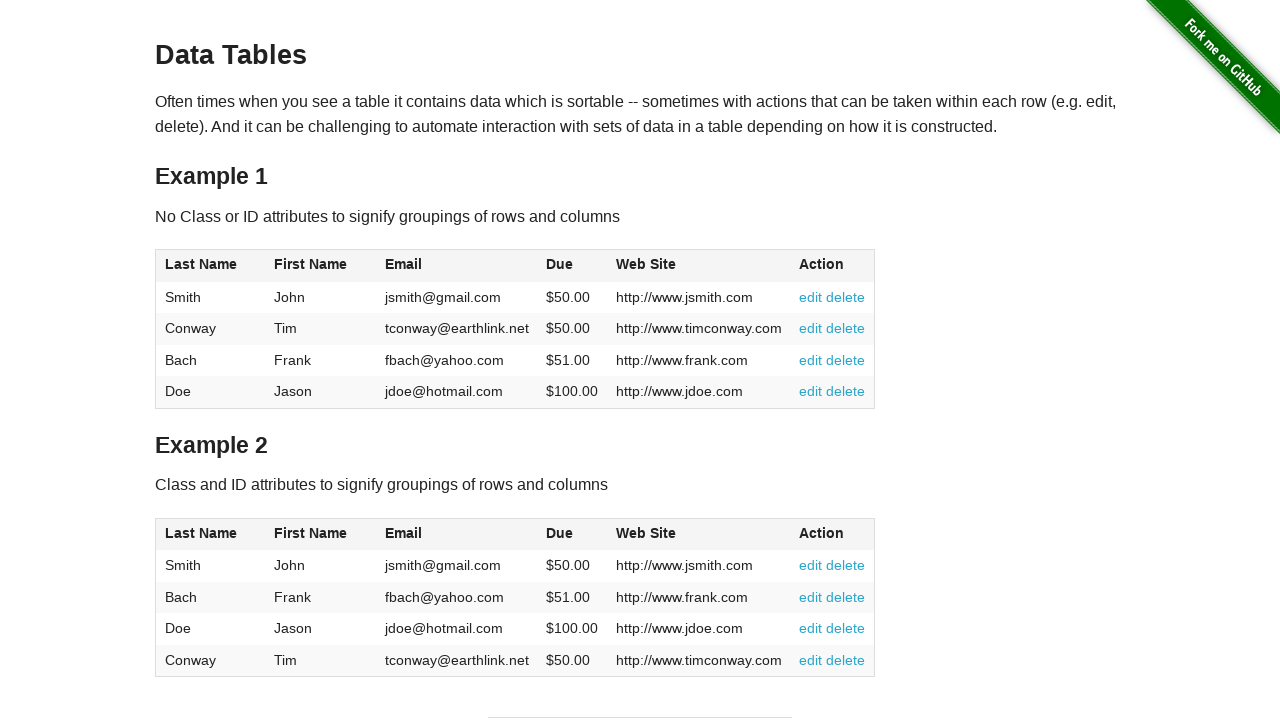